Tests multi-selection with control/command key by selecting items 1, 5, and 11 while holding the modifier key

Starting URL: https://automationfc.github.io/jquery-selectable/

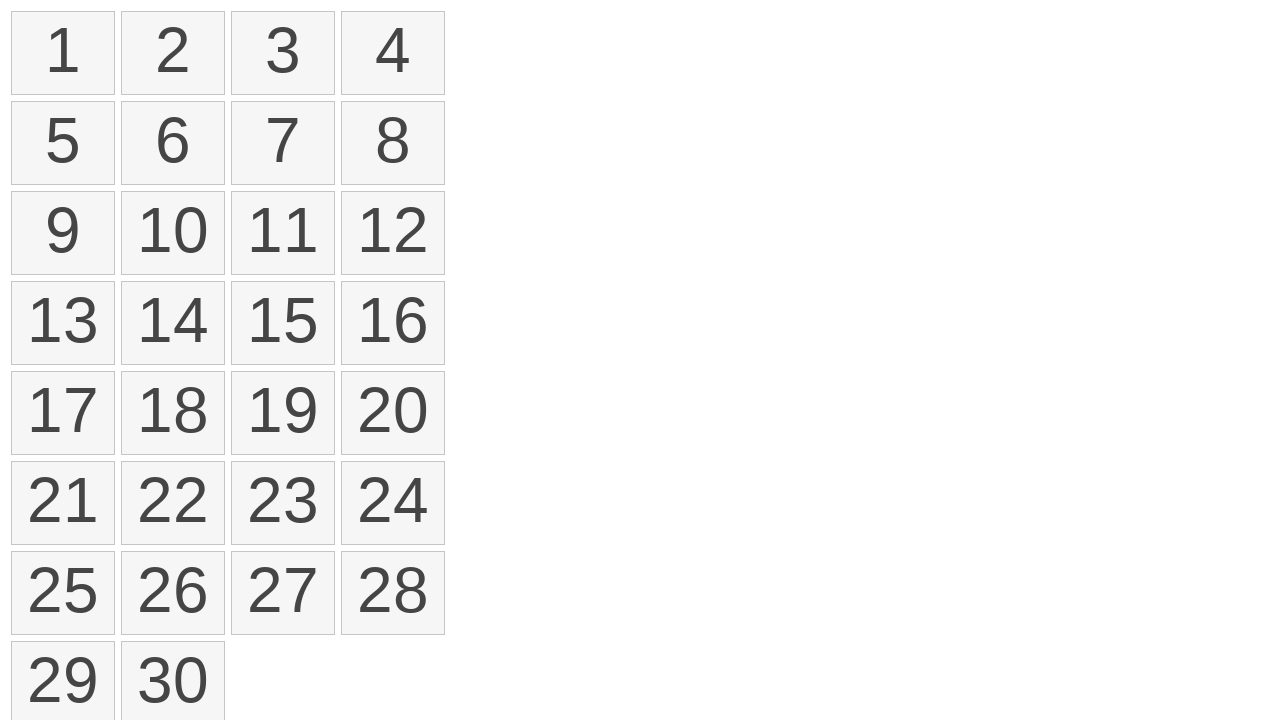

Determined control key for OS: Linux = Meta
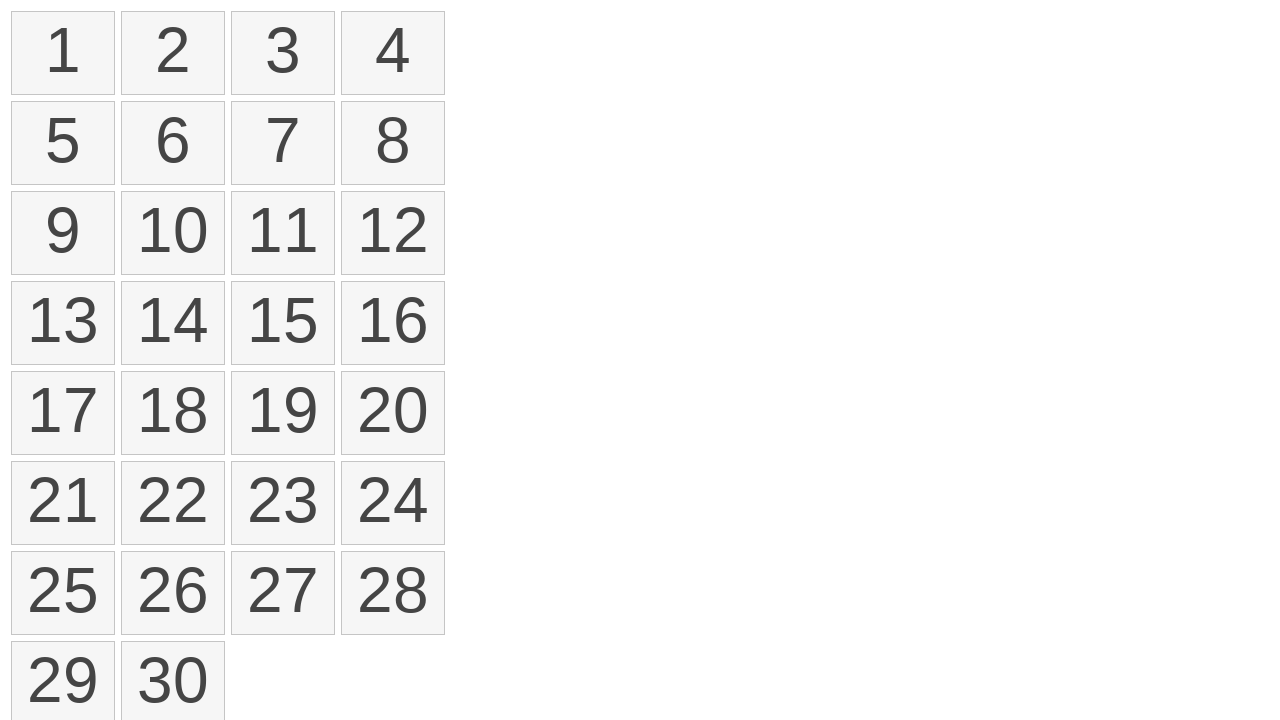

Located all selectable list items
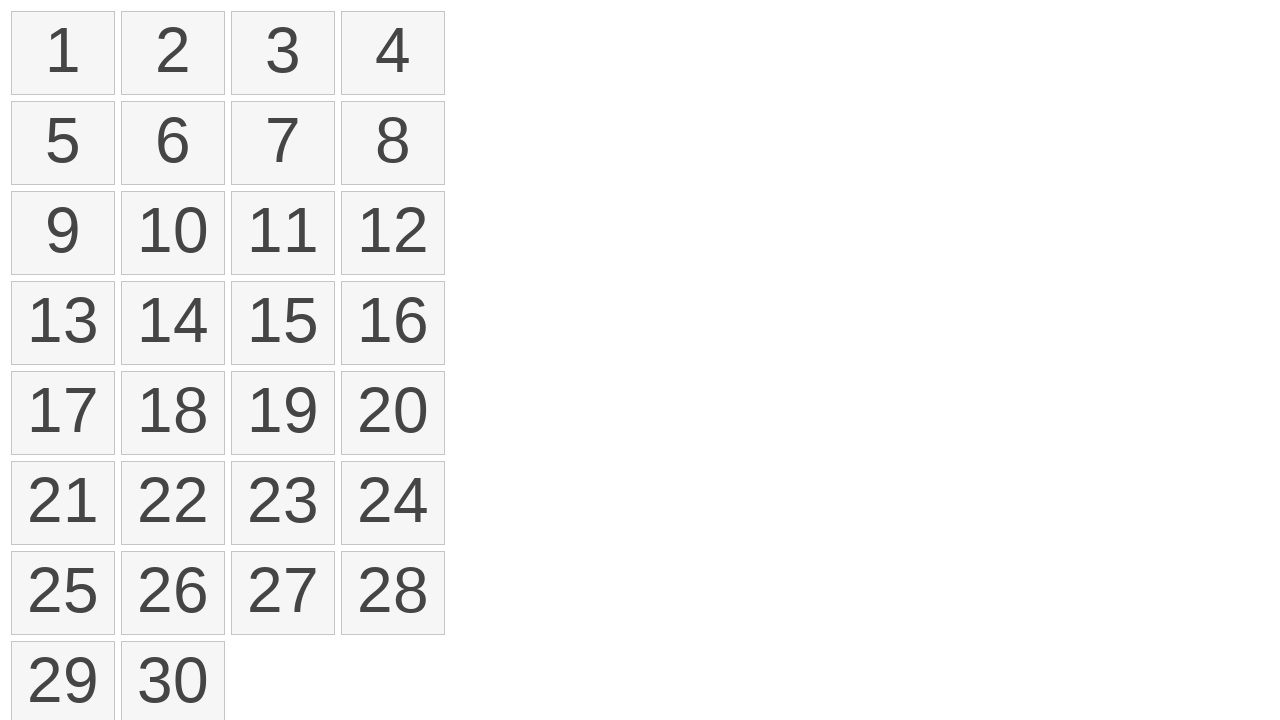

Pressed down Meta key for multi-selection
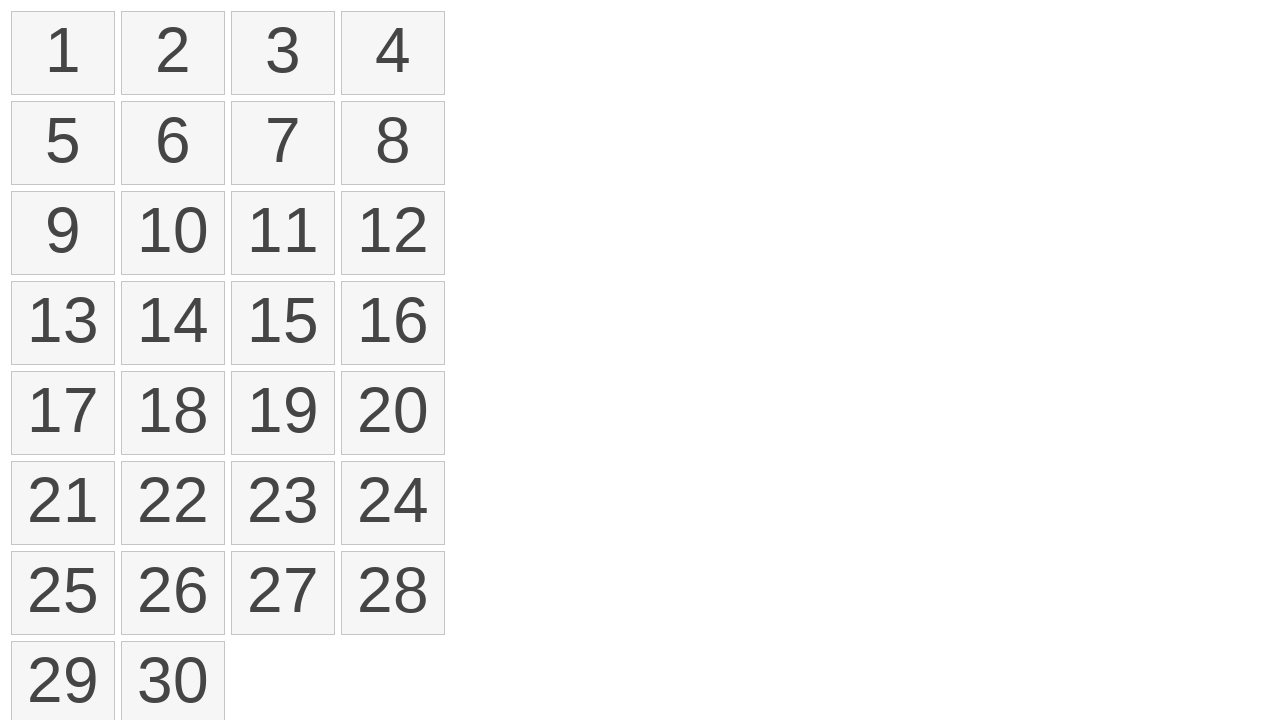

Clicked item 1 while holding modifier key at (63, 53) on ol#selectable>li >> nth=0
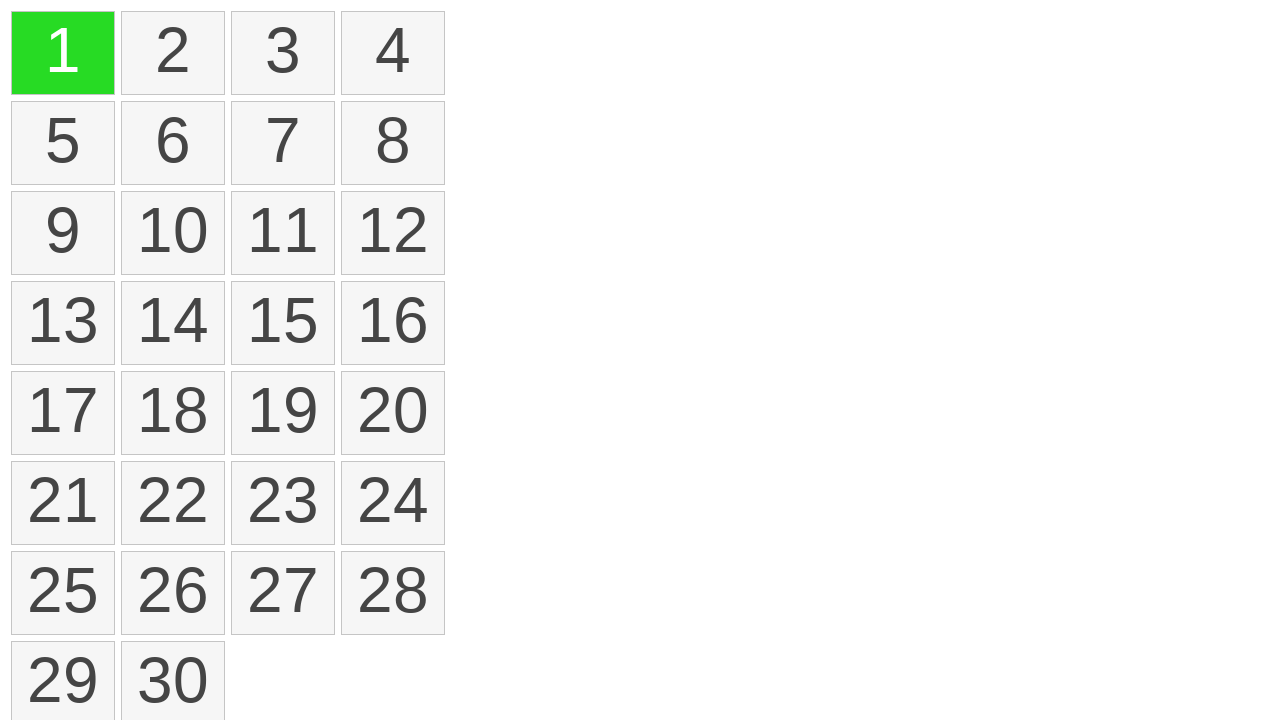

Clicked item 5 while holding modifier key at (63, 143) on ol#selectable>li >> nth=4
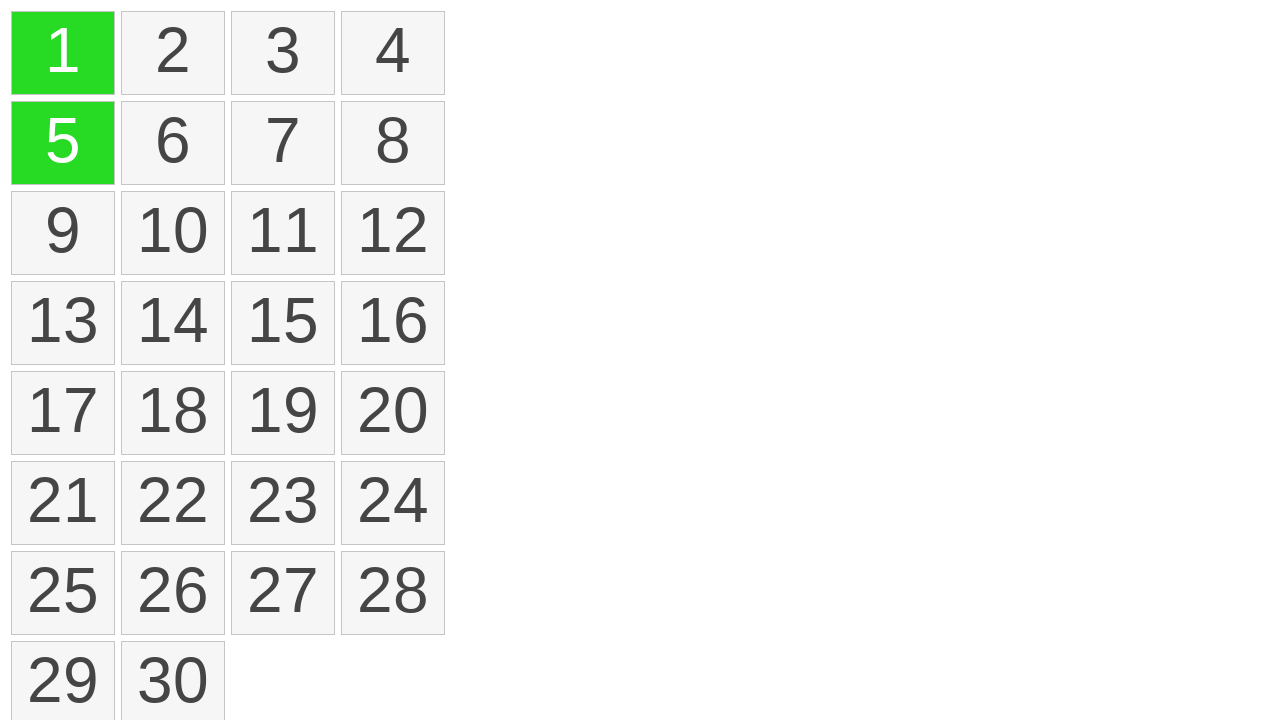

Clicked item 11 while holding modifier key at (283, 233) on ol#selectable>li >> nth=10
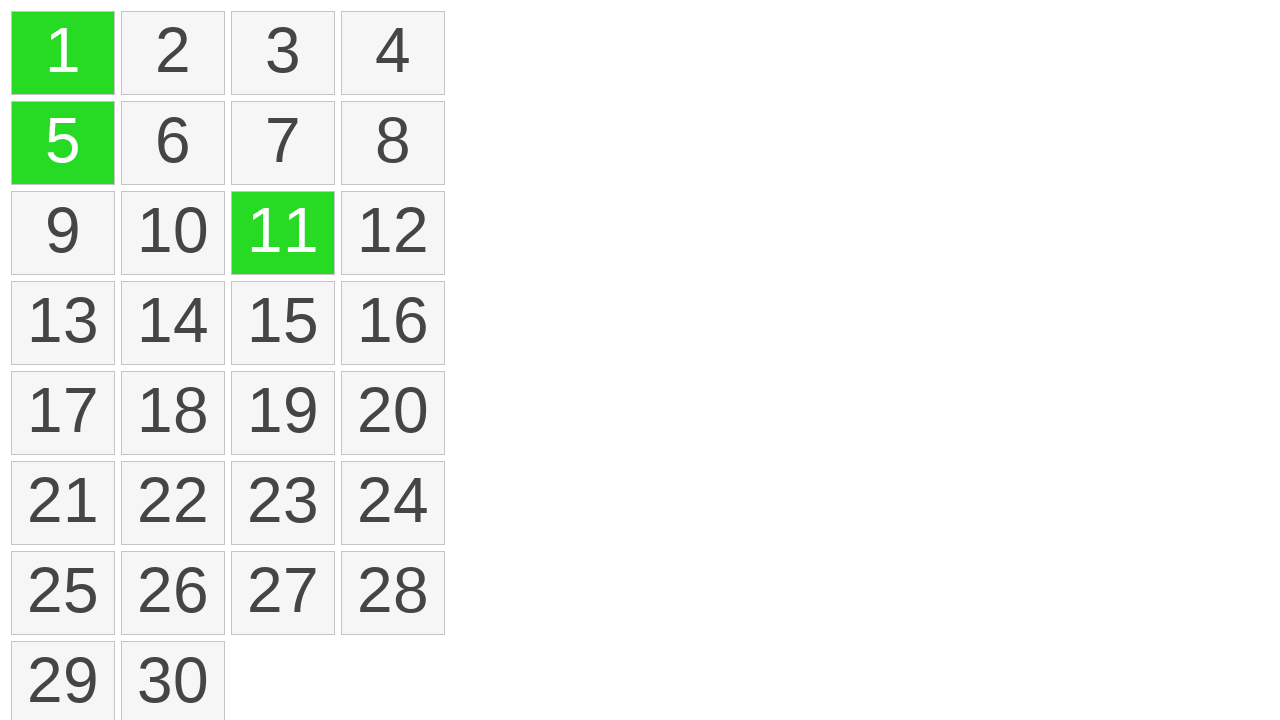

Released Meta key
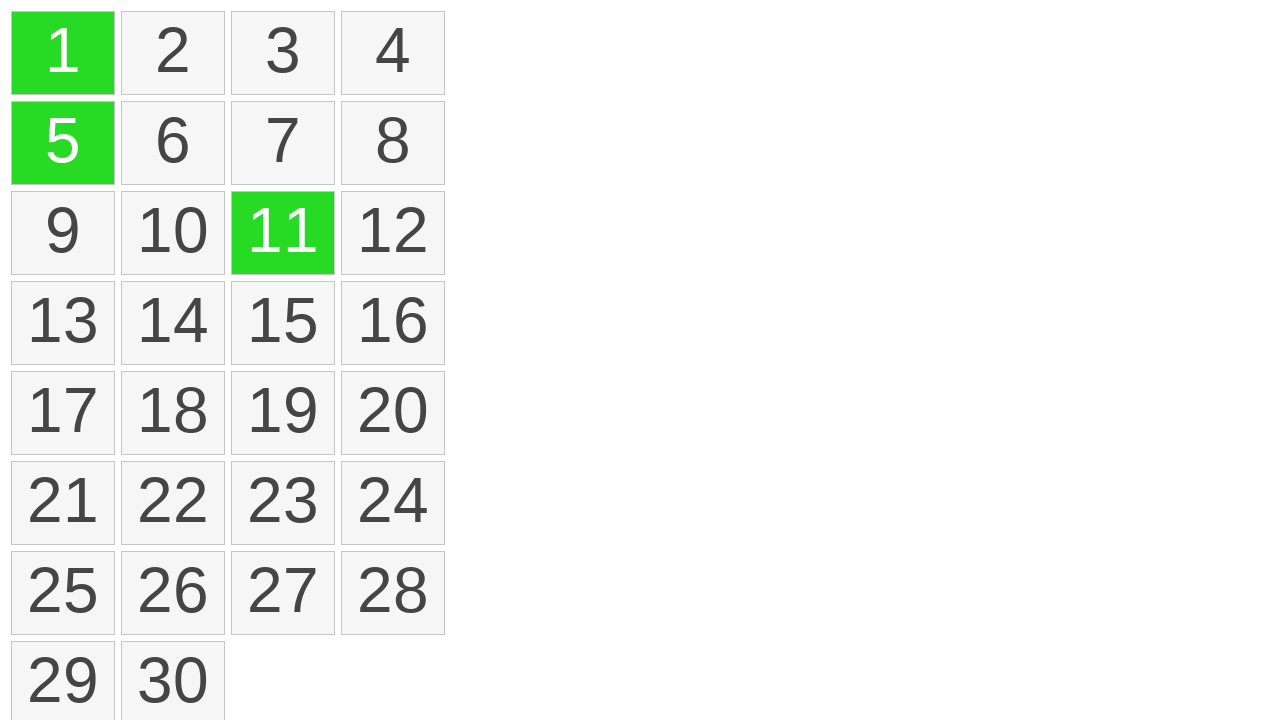

Located all selected items
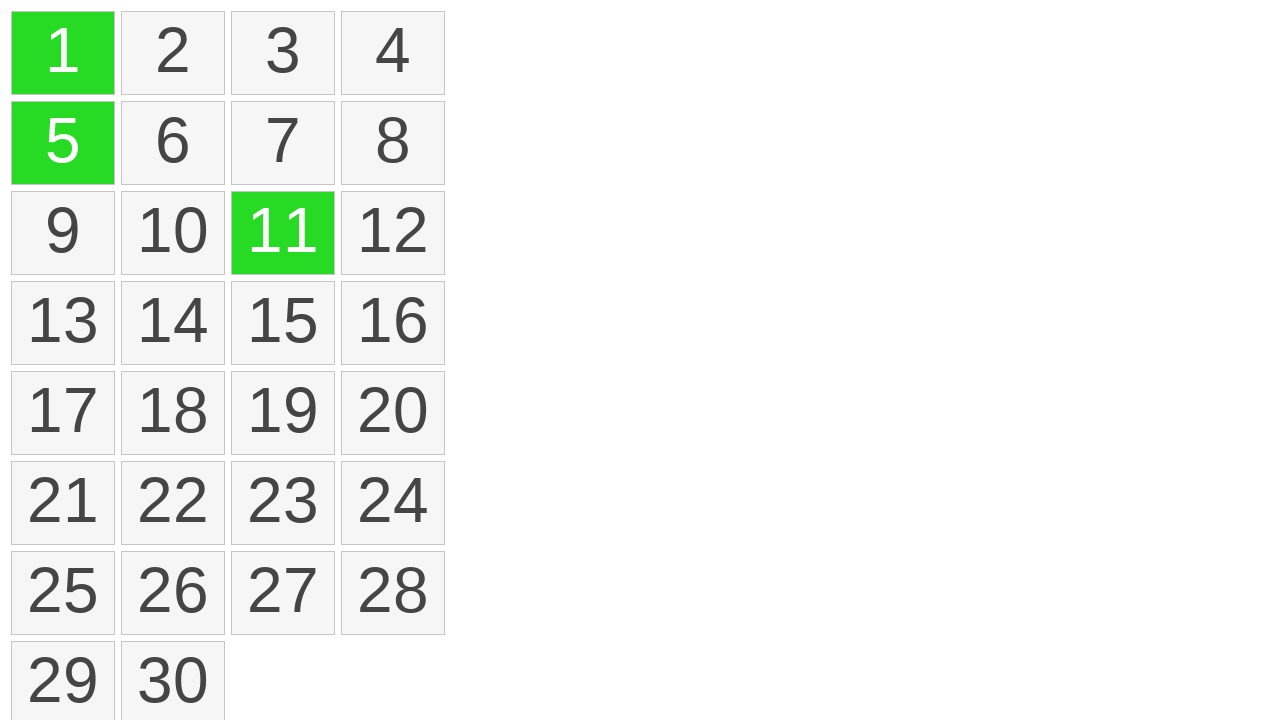

Verified that exactly 3 items are selected
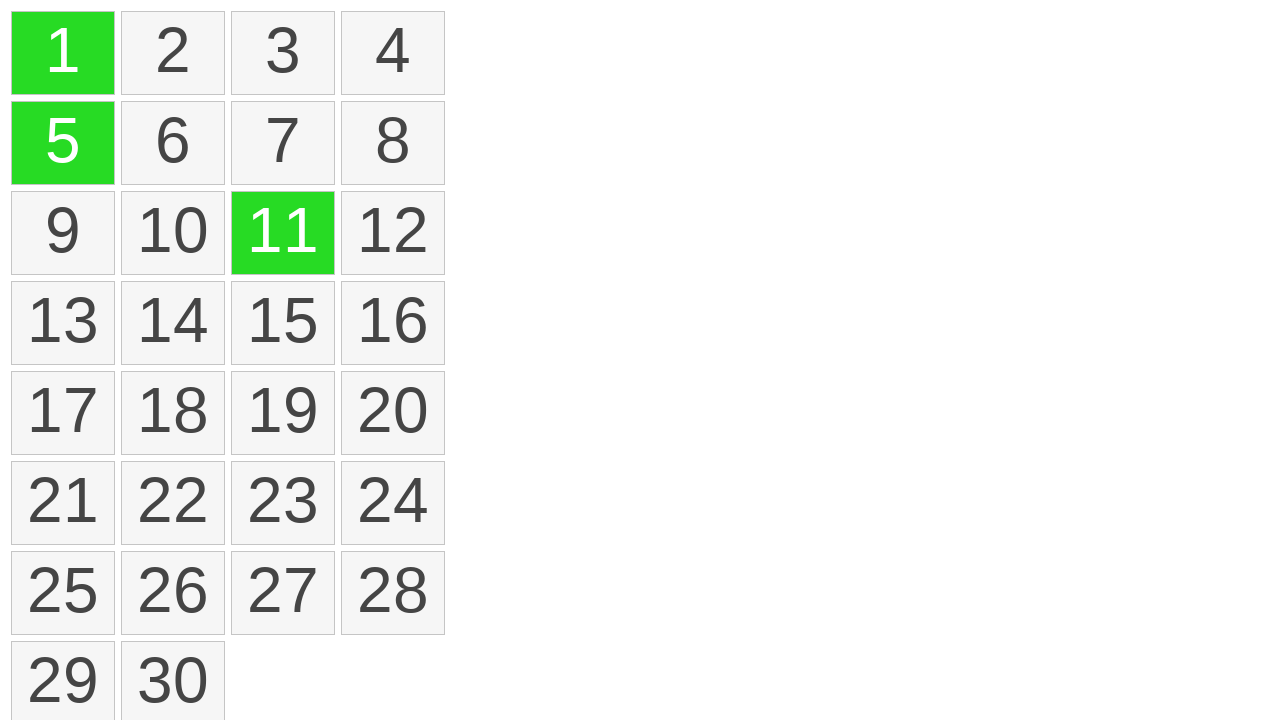

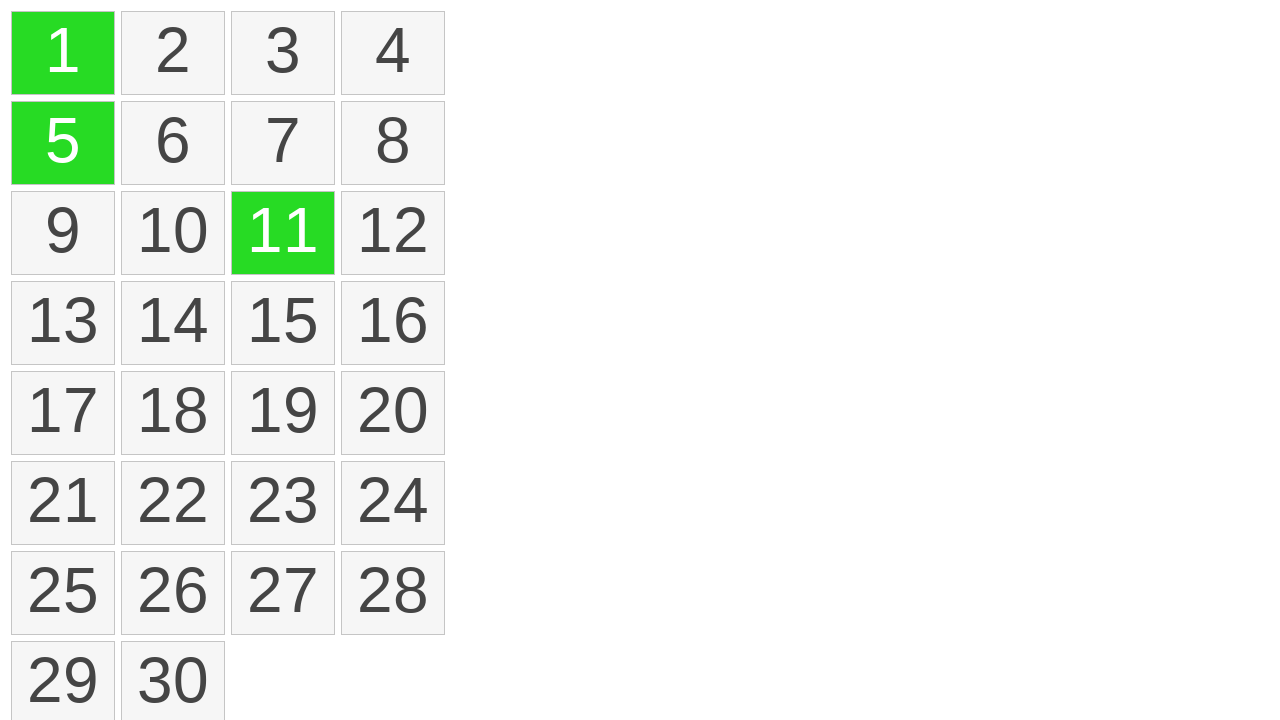